Tests search functionality on xuetangx.com by searching for a keyword and clicking on a search result to navigate to the course detail page

Starting URL: https://www.xuetangx.com/search?query=python&classify=&type=&status=2&ss=manual_search&page=1

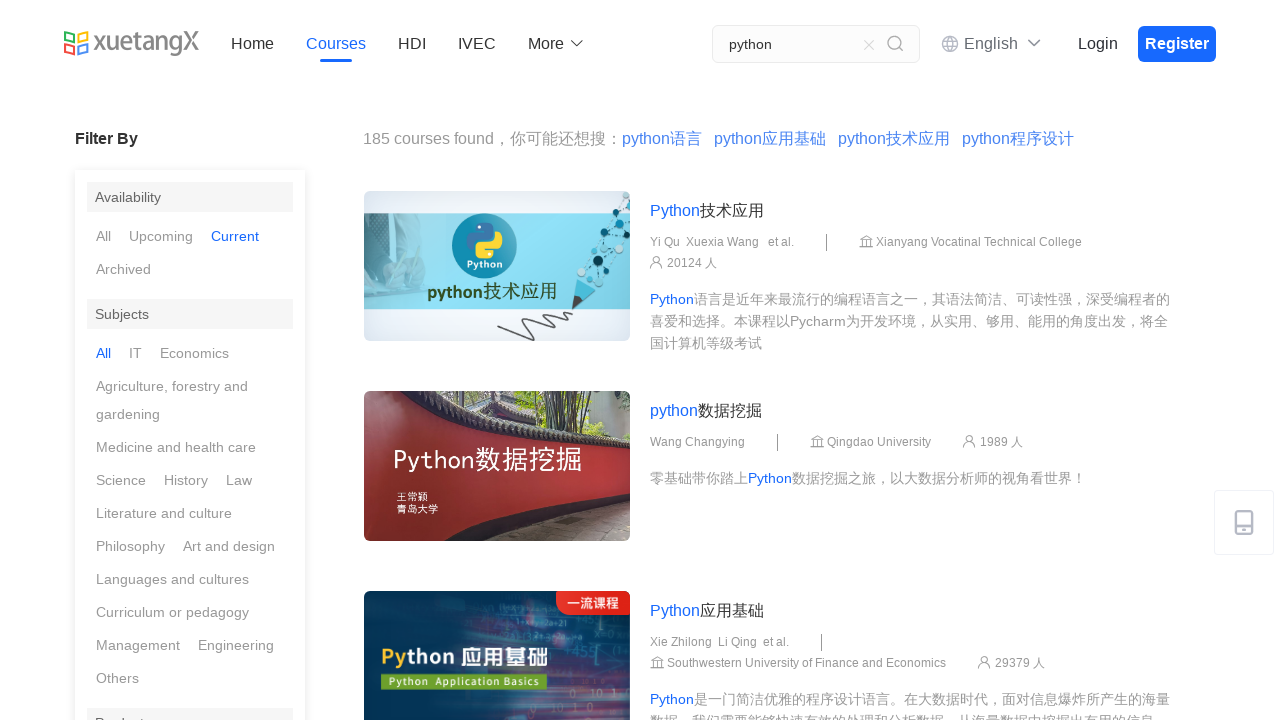

Search results container loaded on xuetangx.com
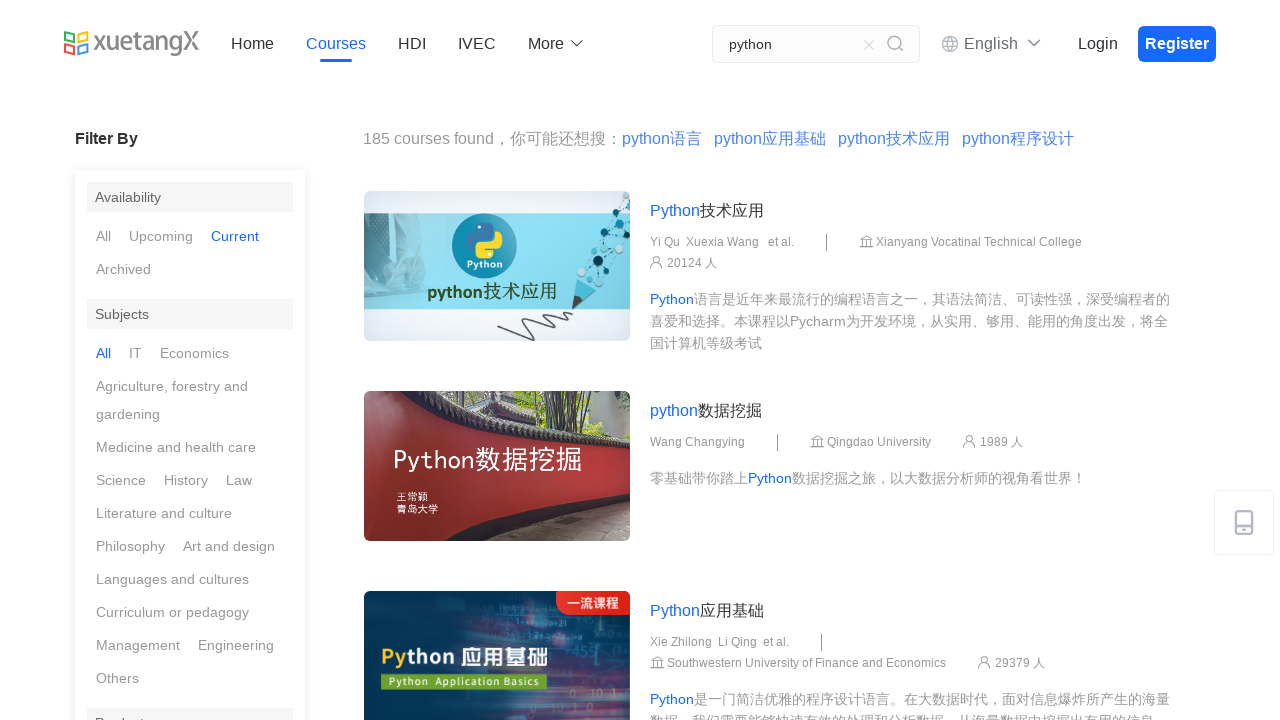

Clicked on the first search result to navigate to course detail page at (769, 270) on .resultListCon >> nth=0
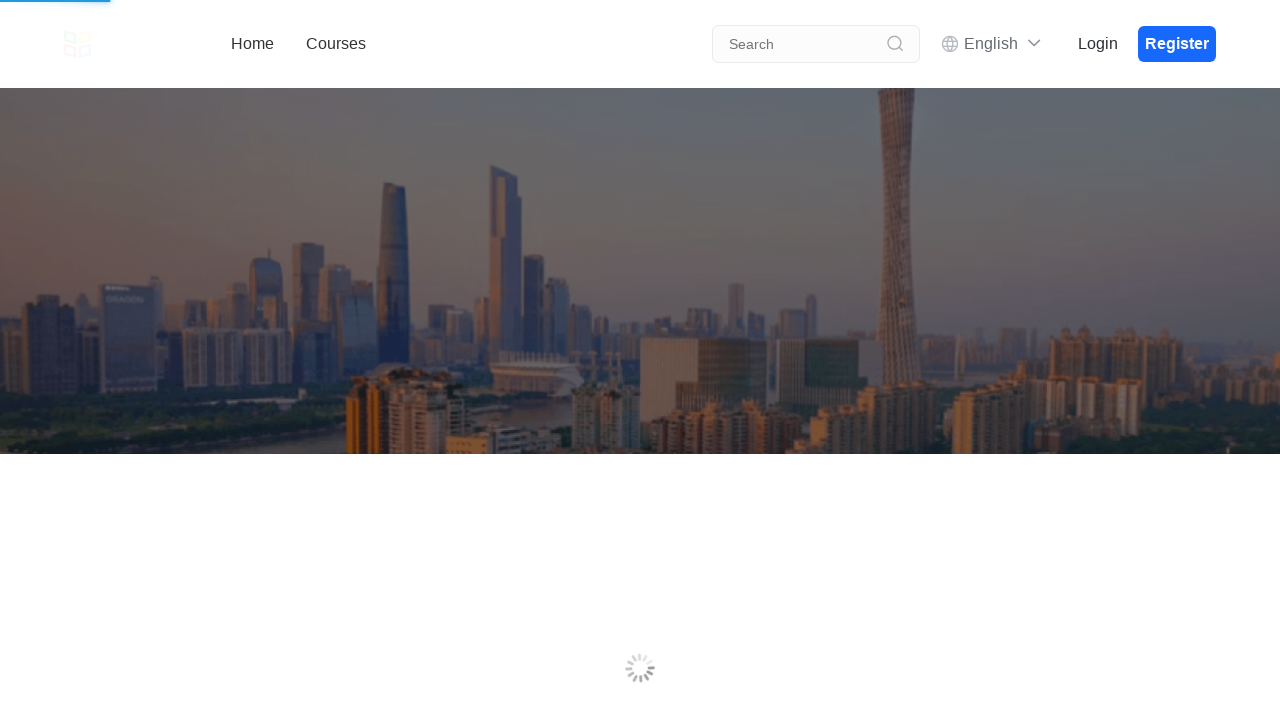

Course title element appeared on course detail page
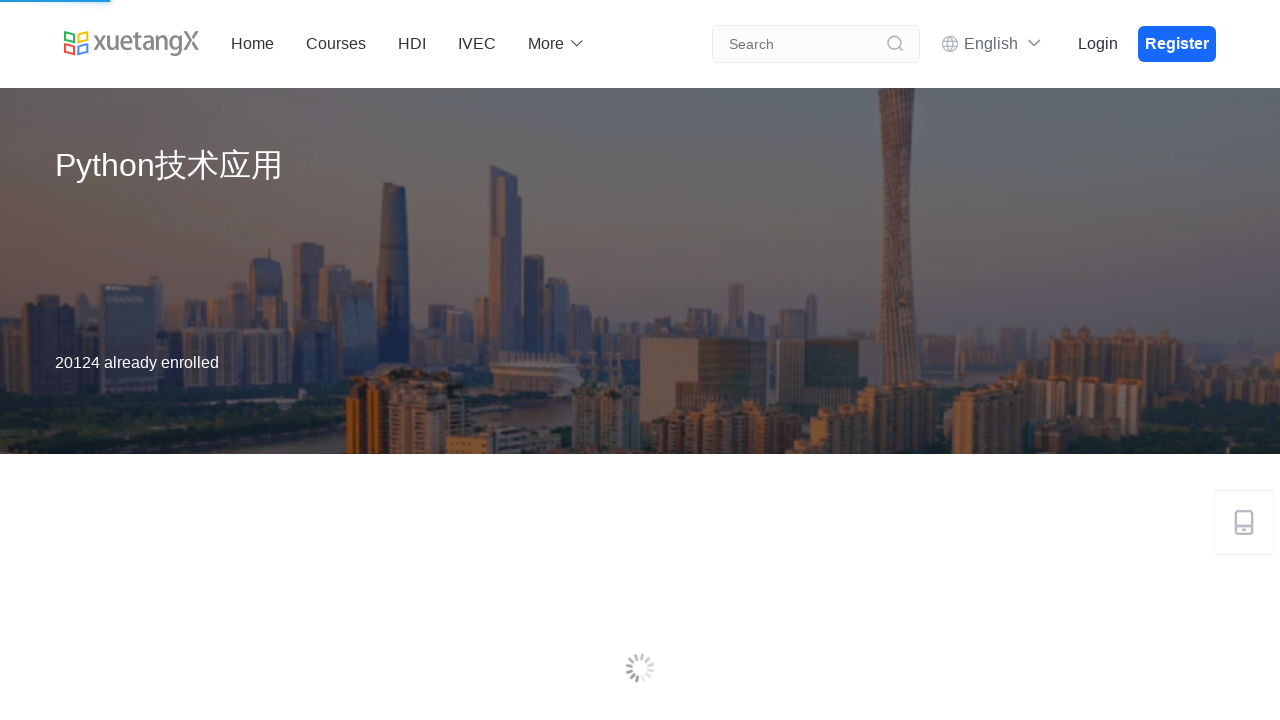

Course description text element loaded
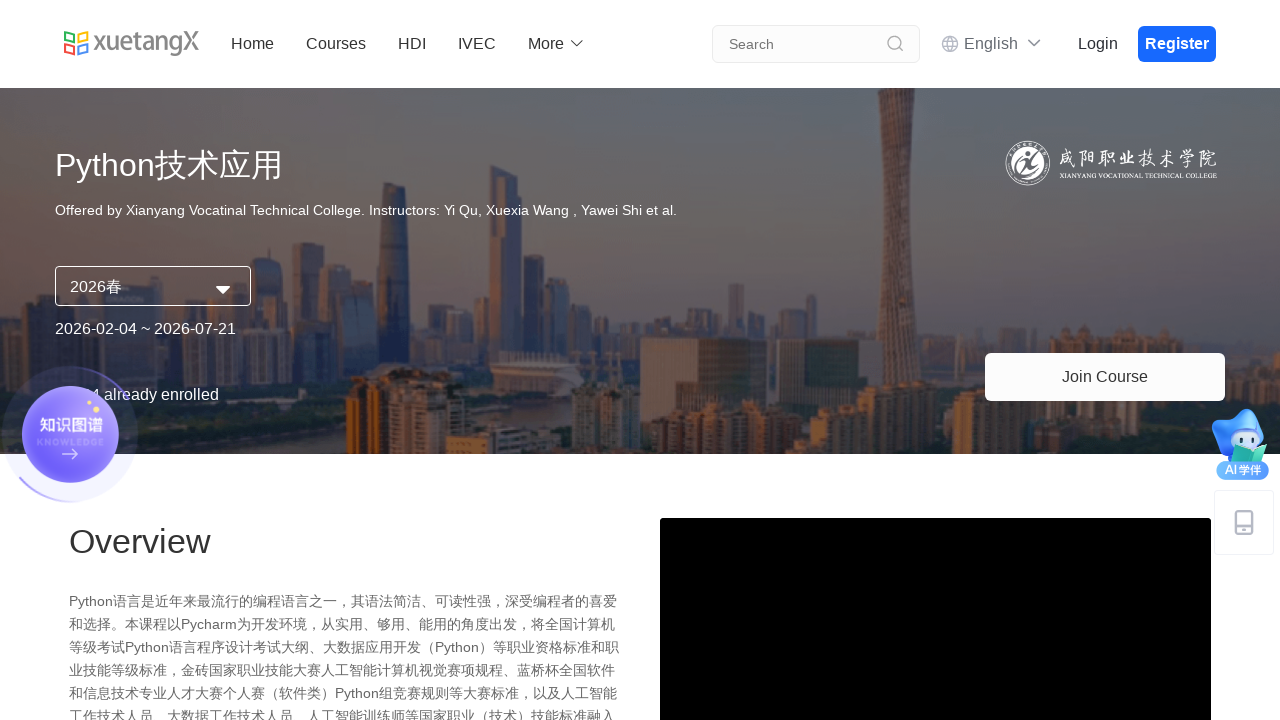

Course entry count element loaded, confirming course detail page
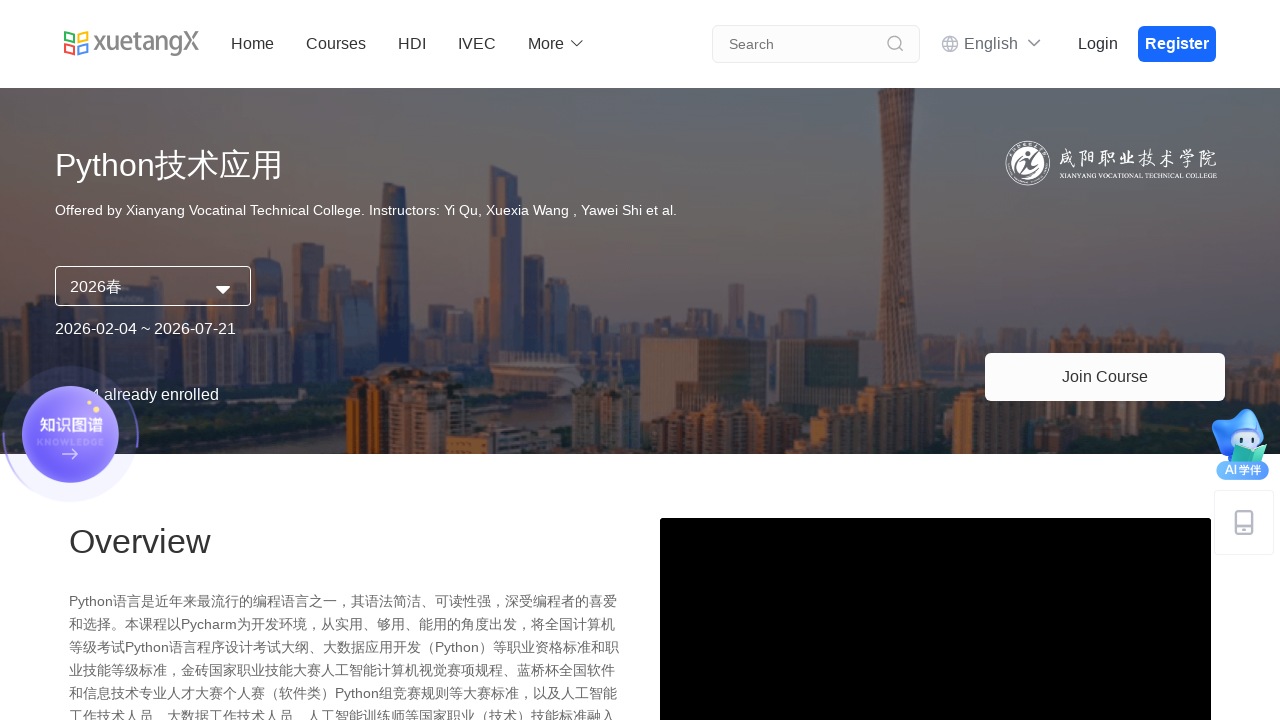

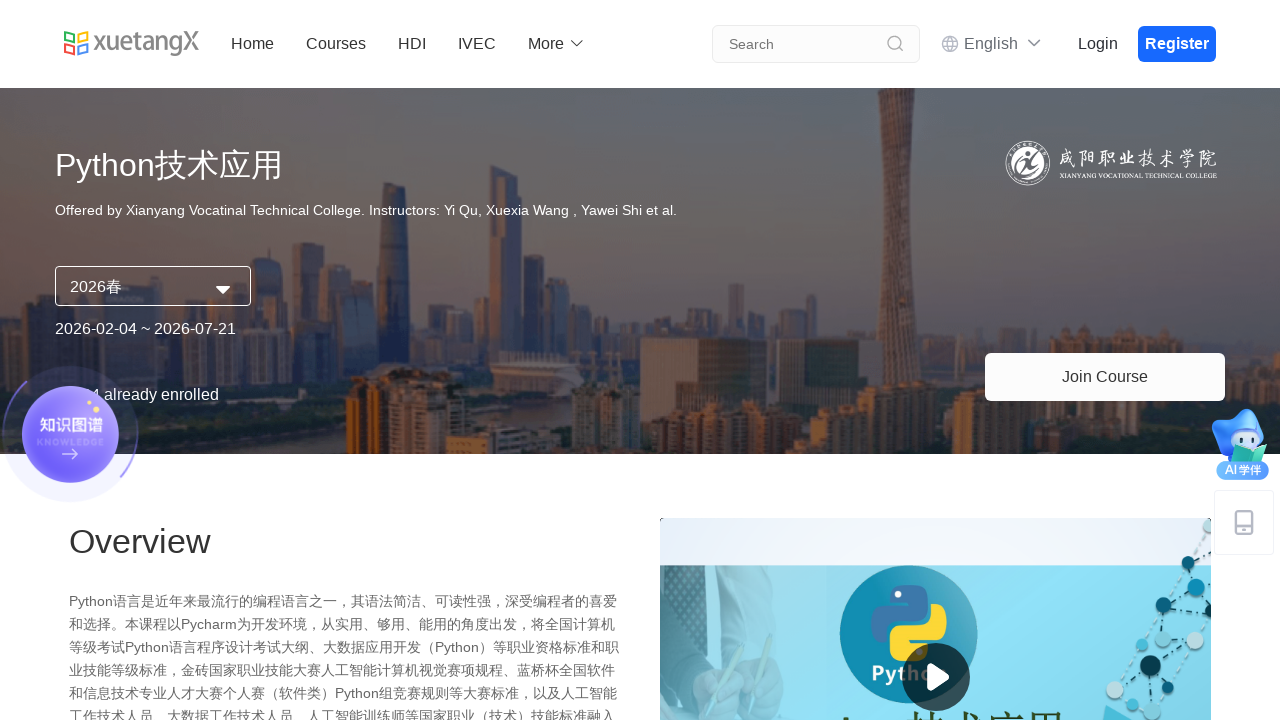